Waits for a price element to show a specific value, then clicks book button, fills a calculated answer, and submits

Starting URL: http://suninjuly.github.io/explicit_wait2.html

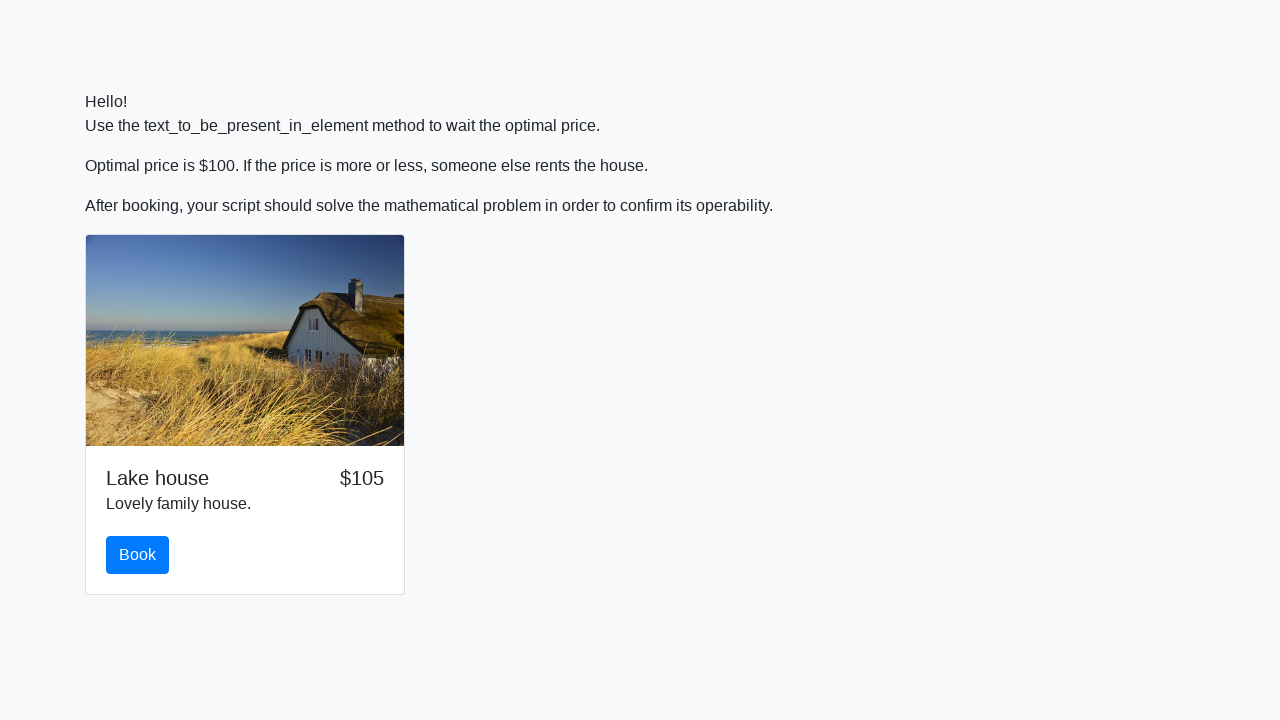

Waited for price element to display value of 100
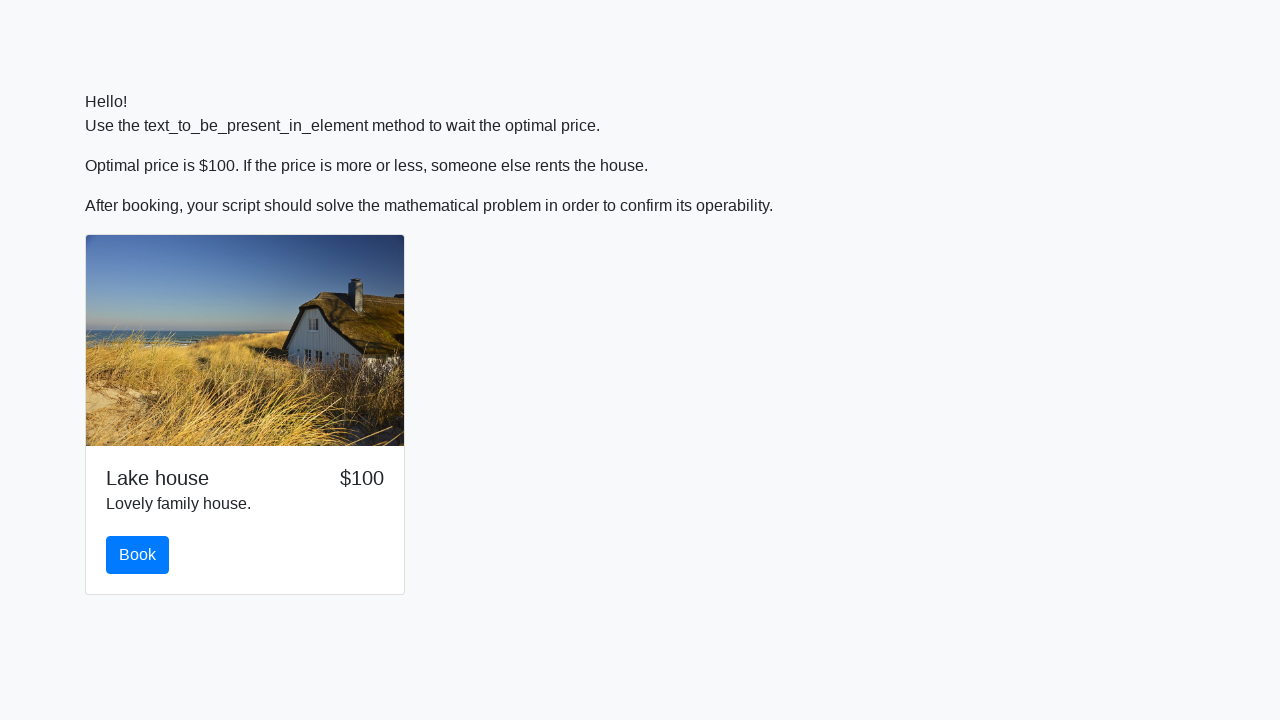

Clicked the book button at (138, 555) on #book
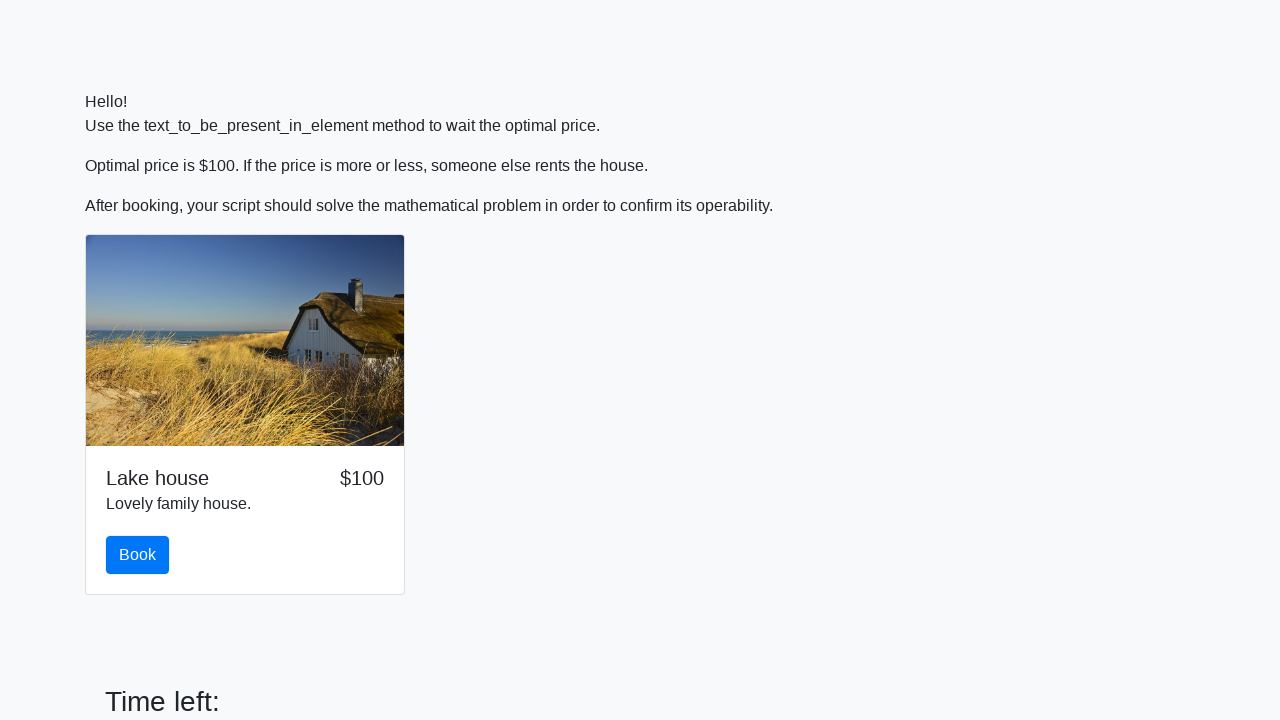

Retrieved x value from input_value element
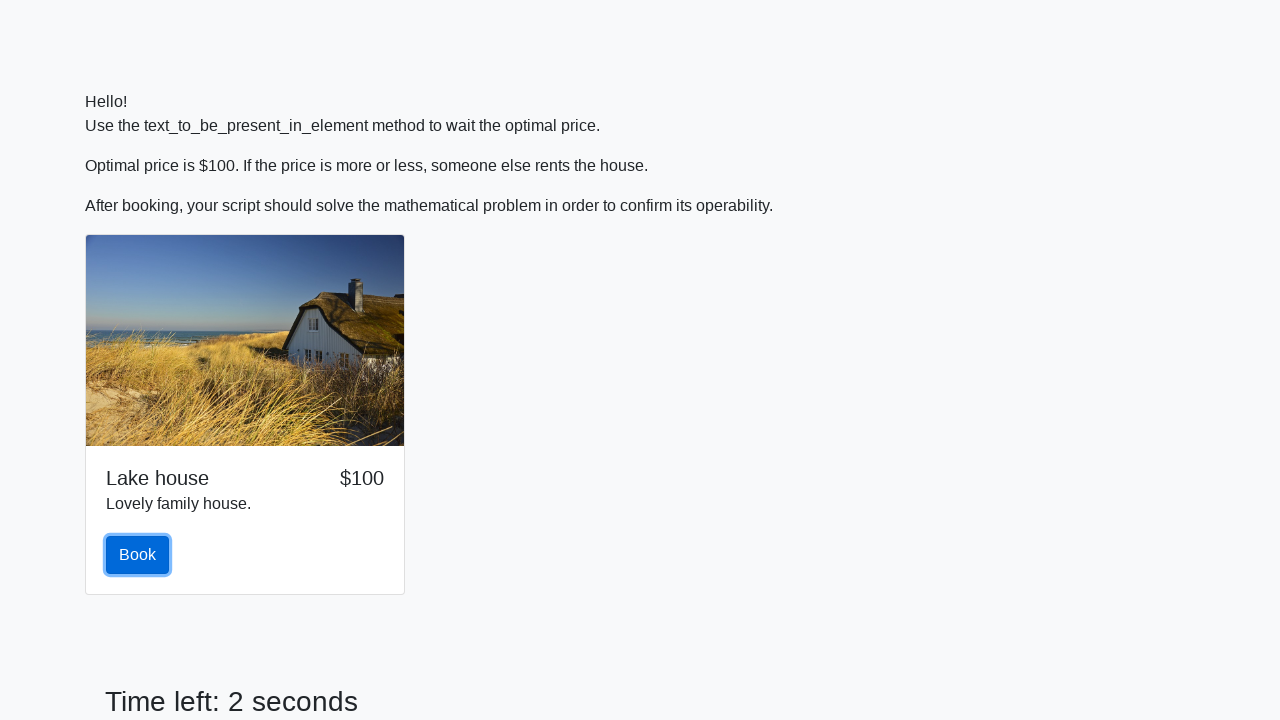

Calculated answer using formula: log(abs(12*sin(316))) = 2.448022047791074
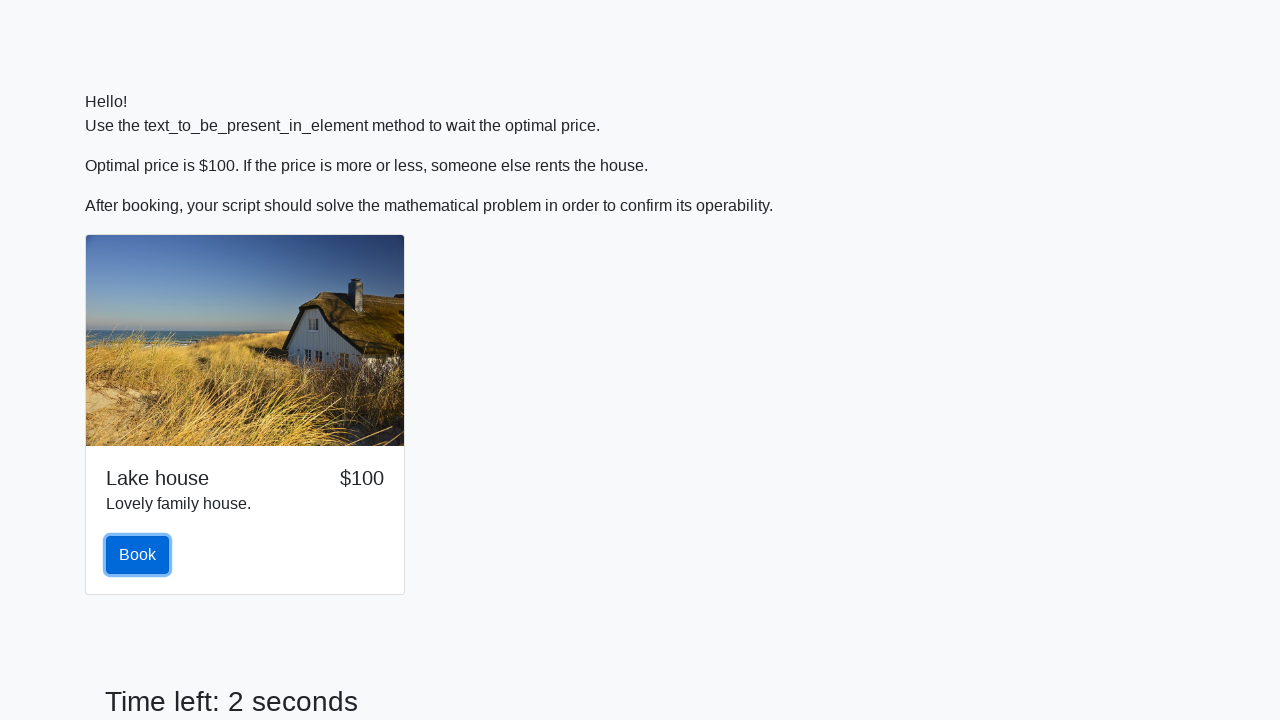

Filled answer field with calculated value: 2.448022047791074 on #answer
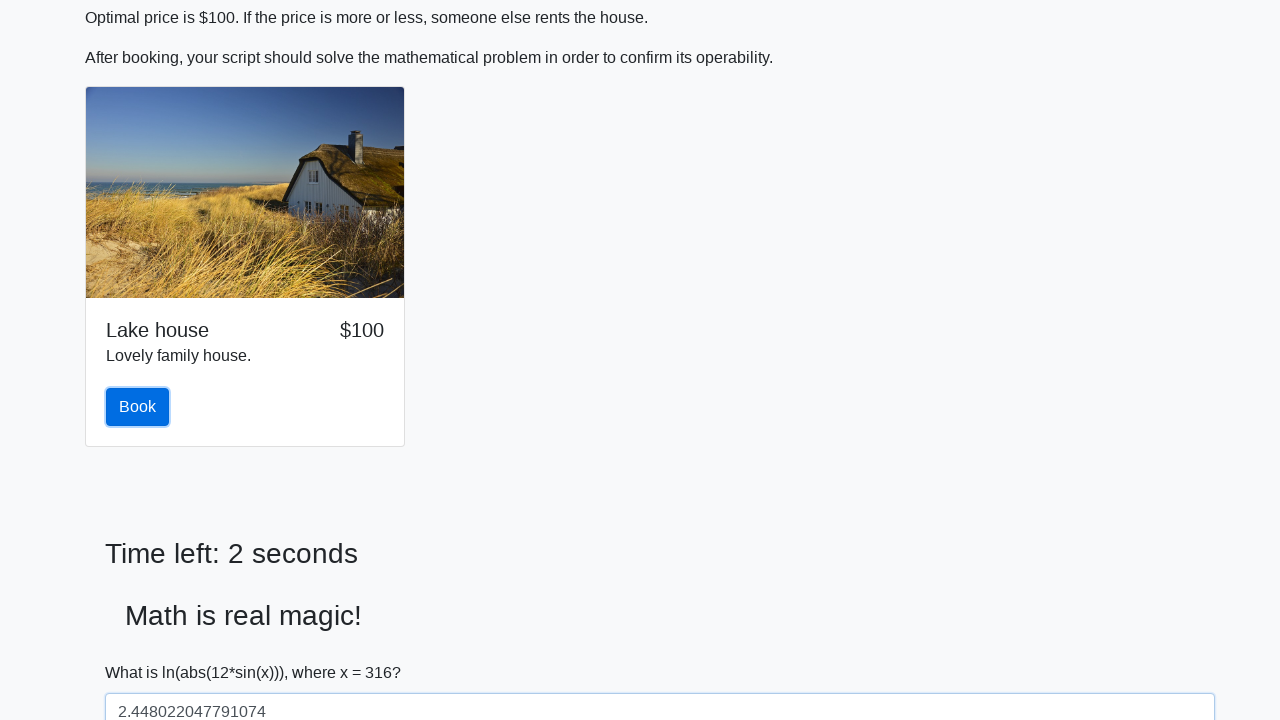

Clicked the solve button to submit the answer at (143, 651) on #solve
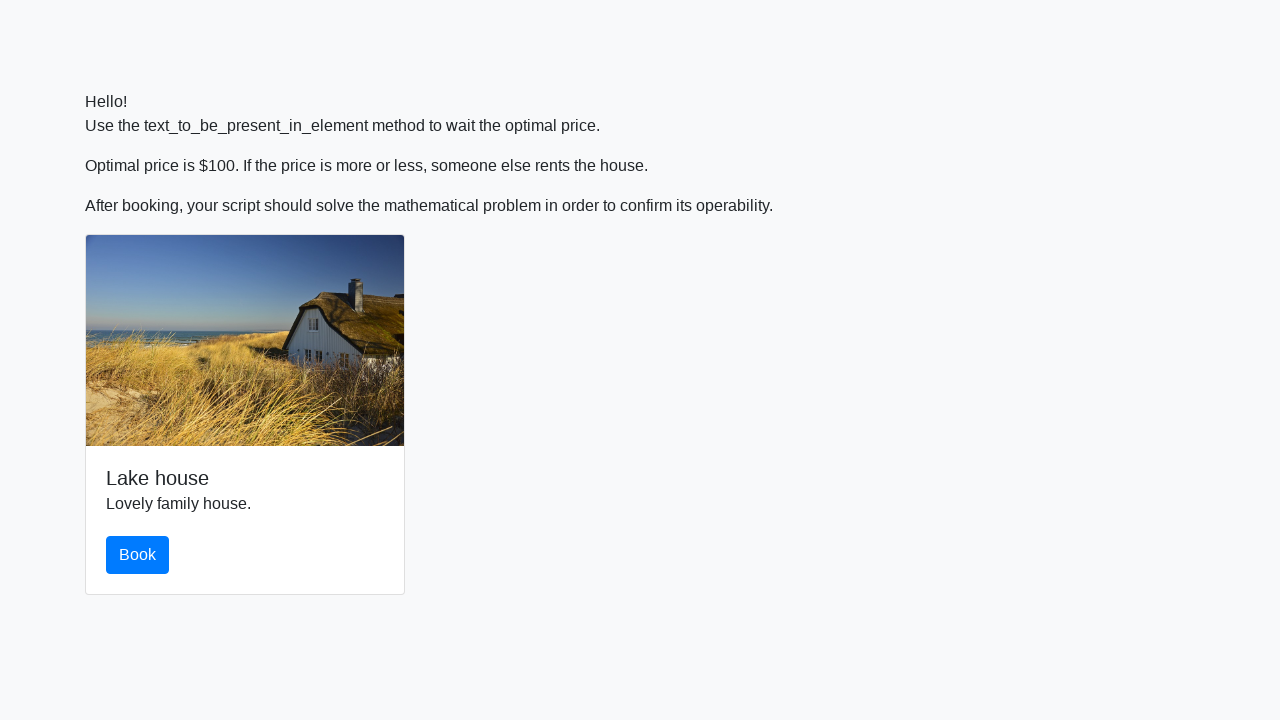

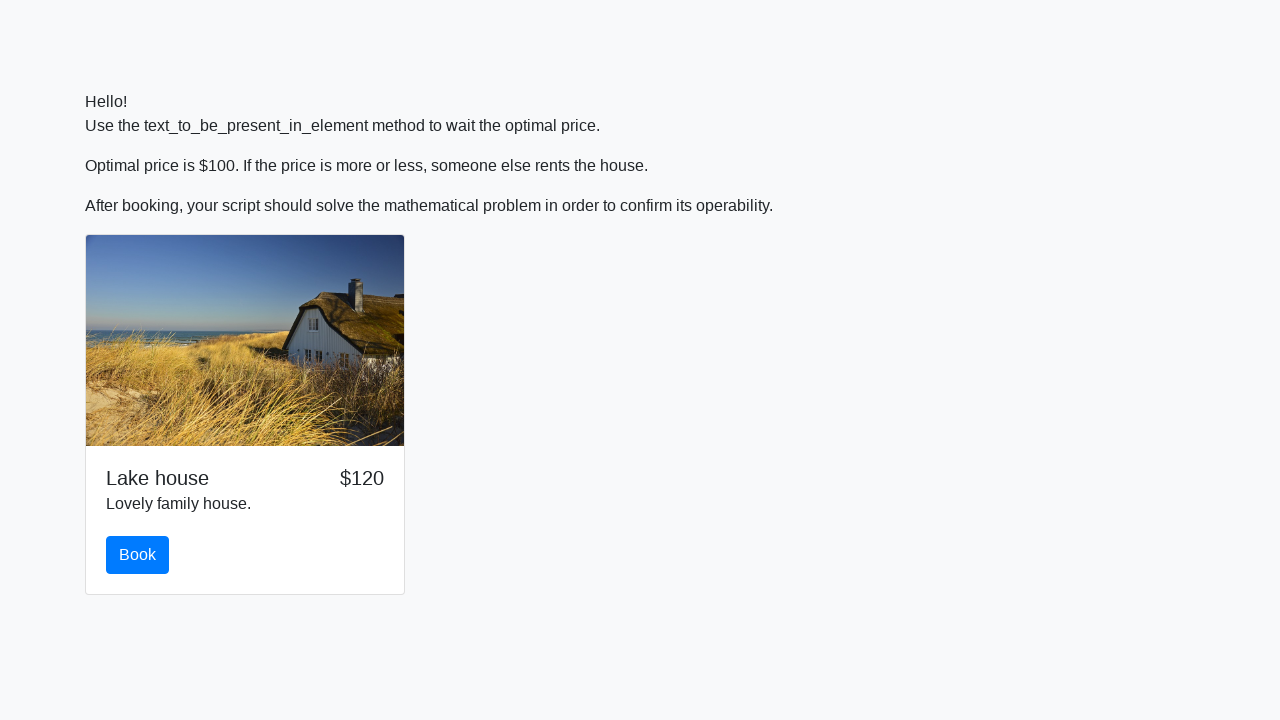